Tests an e-commerce flow by searching for products, adding them to cart, proceeding to checkout, and applying a promo code

Starting URL: https://rahulshettyacademy.com/seleniumPractise

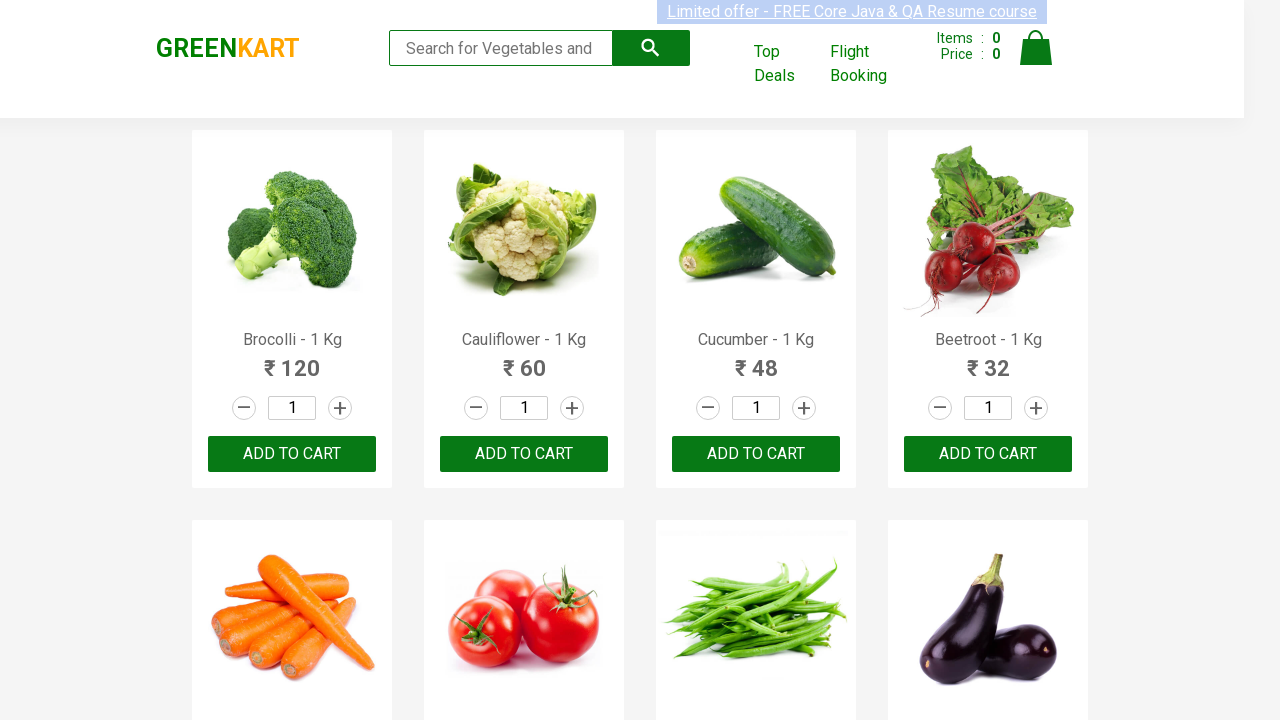

Filled search field with 'ber' to filter products on input[type='search']
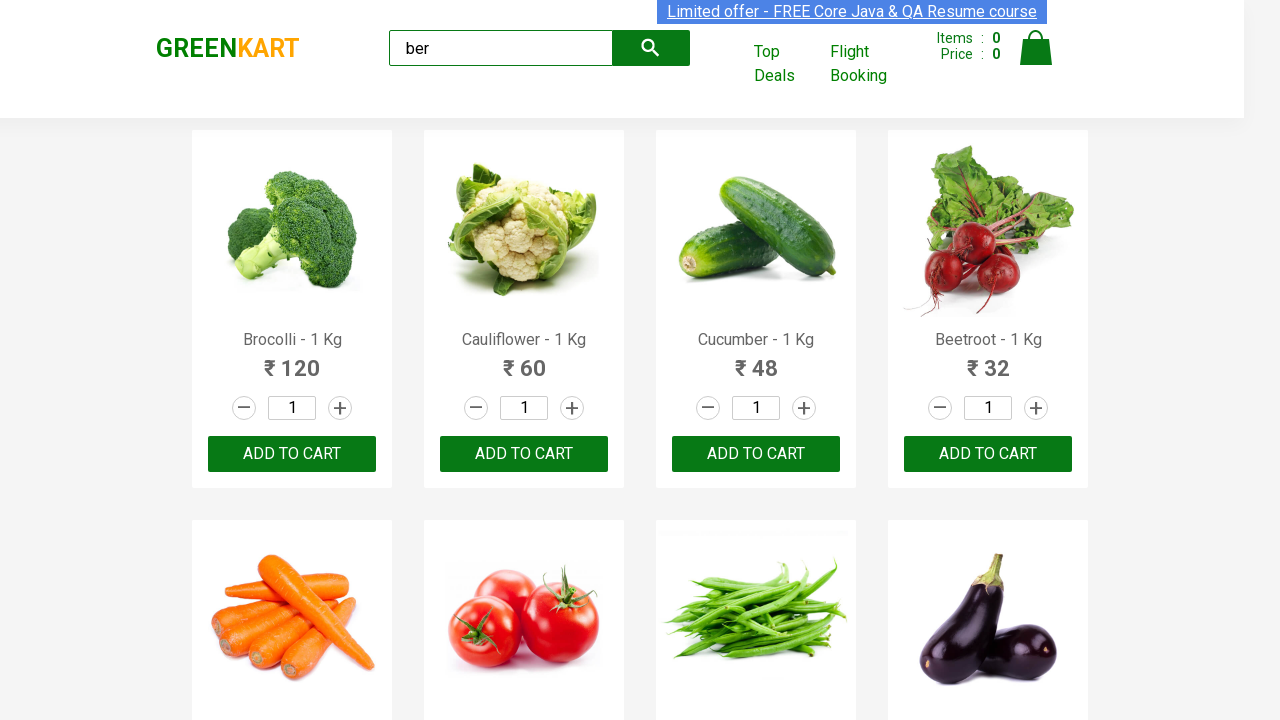

Waited for search results to load
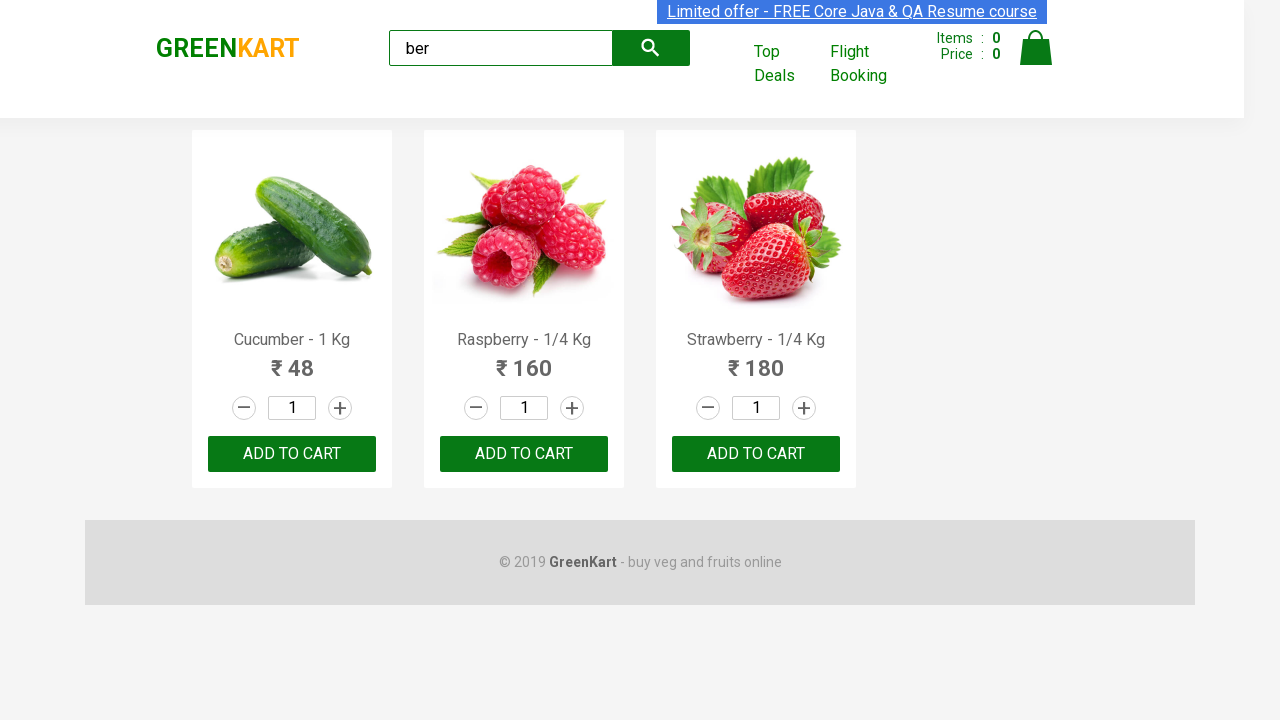

Waited before clicking add to cart button
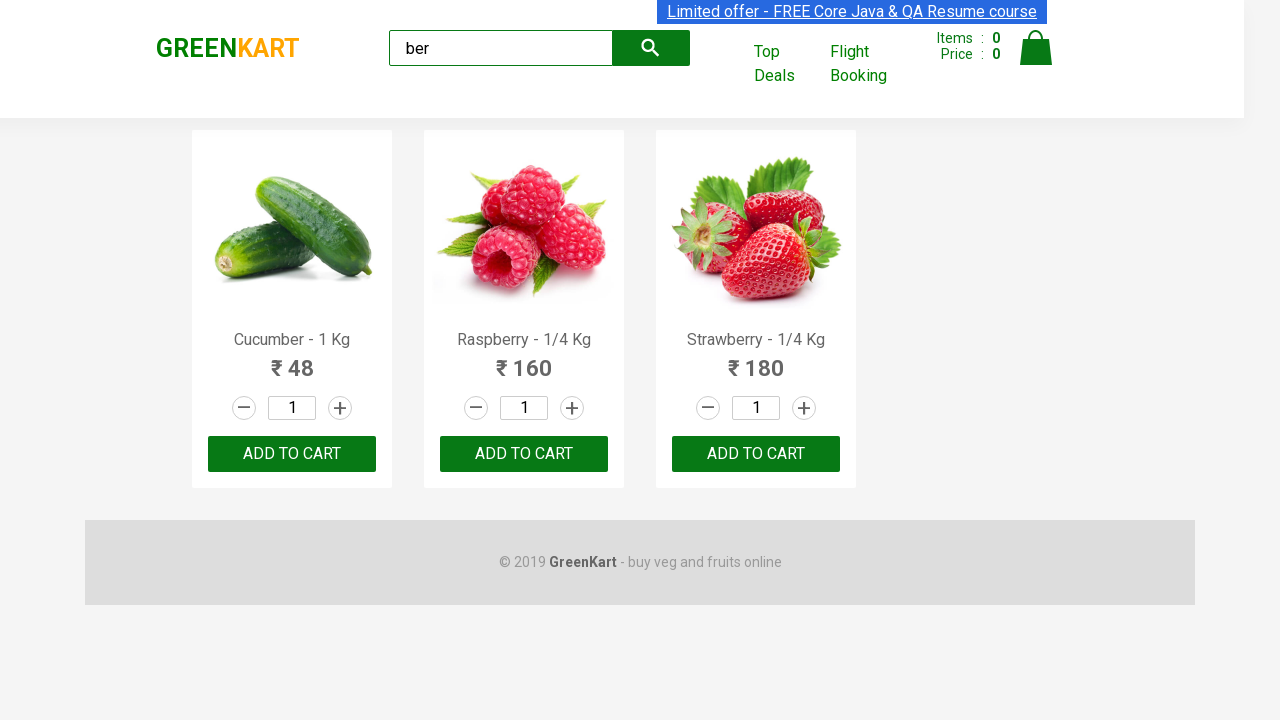

Clicked 'Add to Cart' button for a product at (292, 454) on xpath=//div[@class='product-action']/button >> nth=0
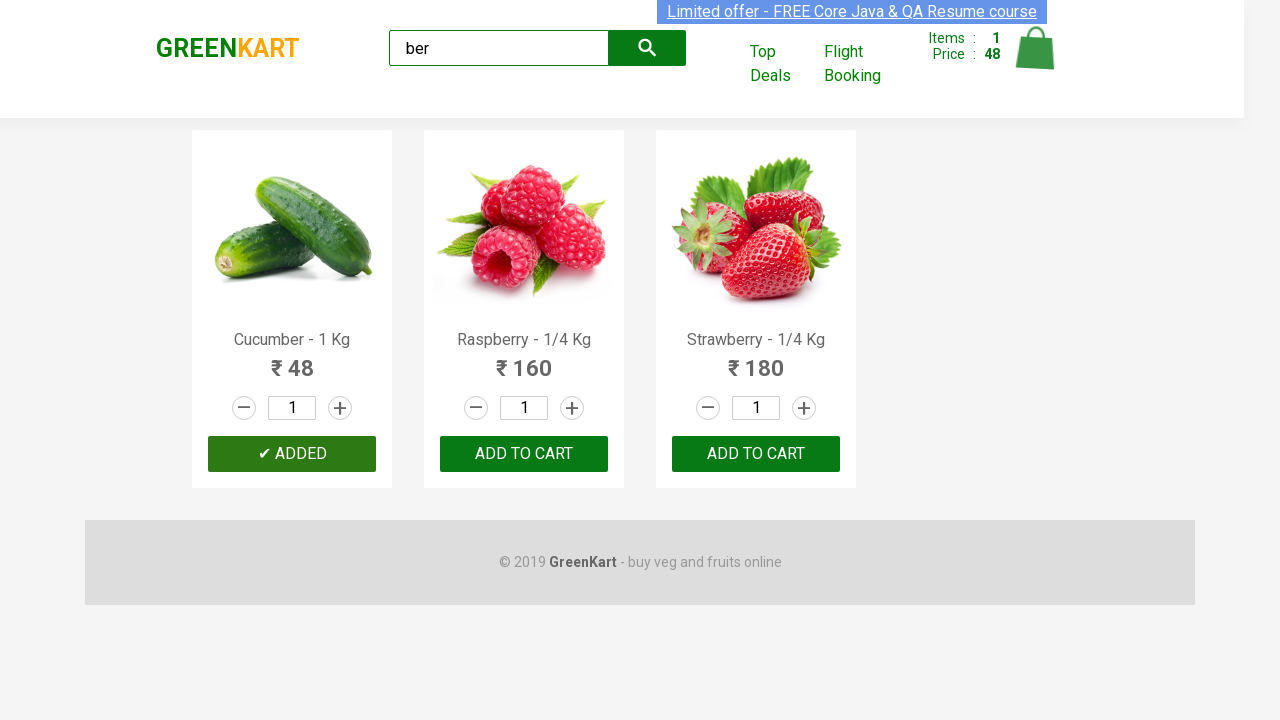

Waited before clicking add to cart button
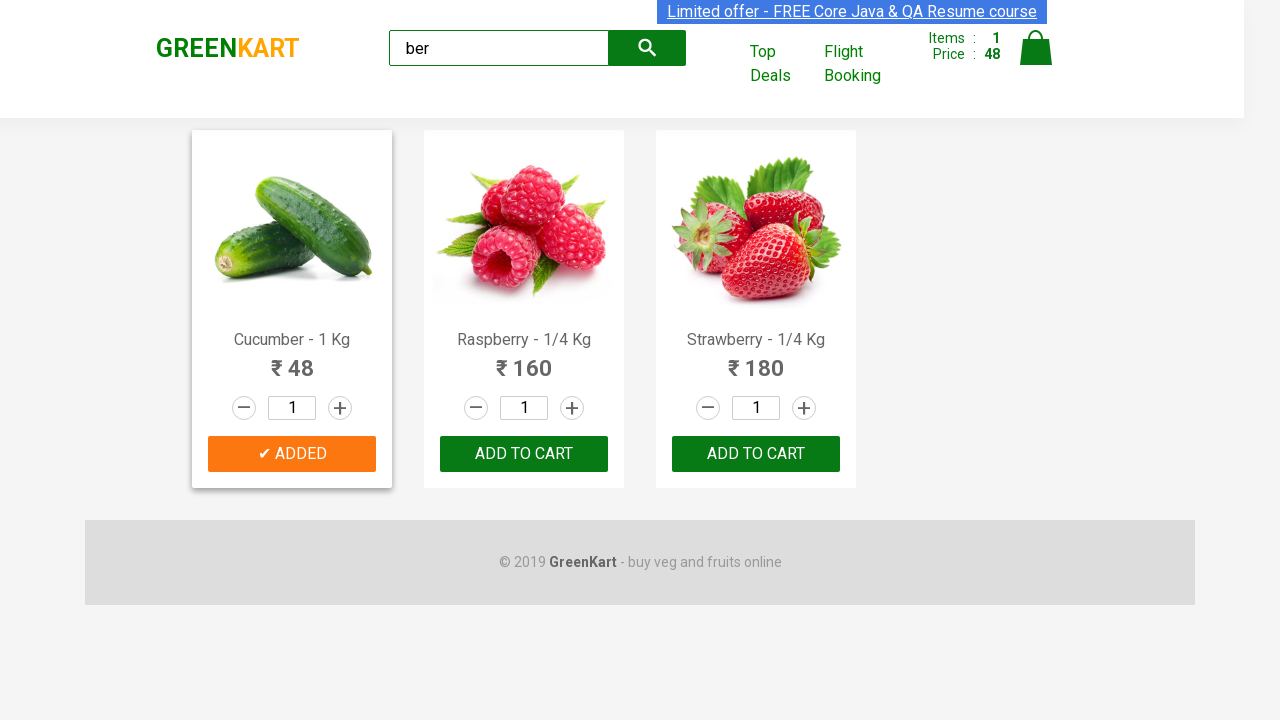

Clicked 'Add to Cart' button for a product at (524, 454) on xpath=//div[@class='product-action']/button >> nth=1
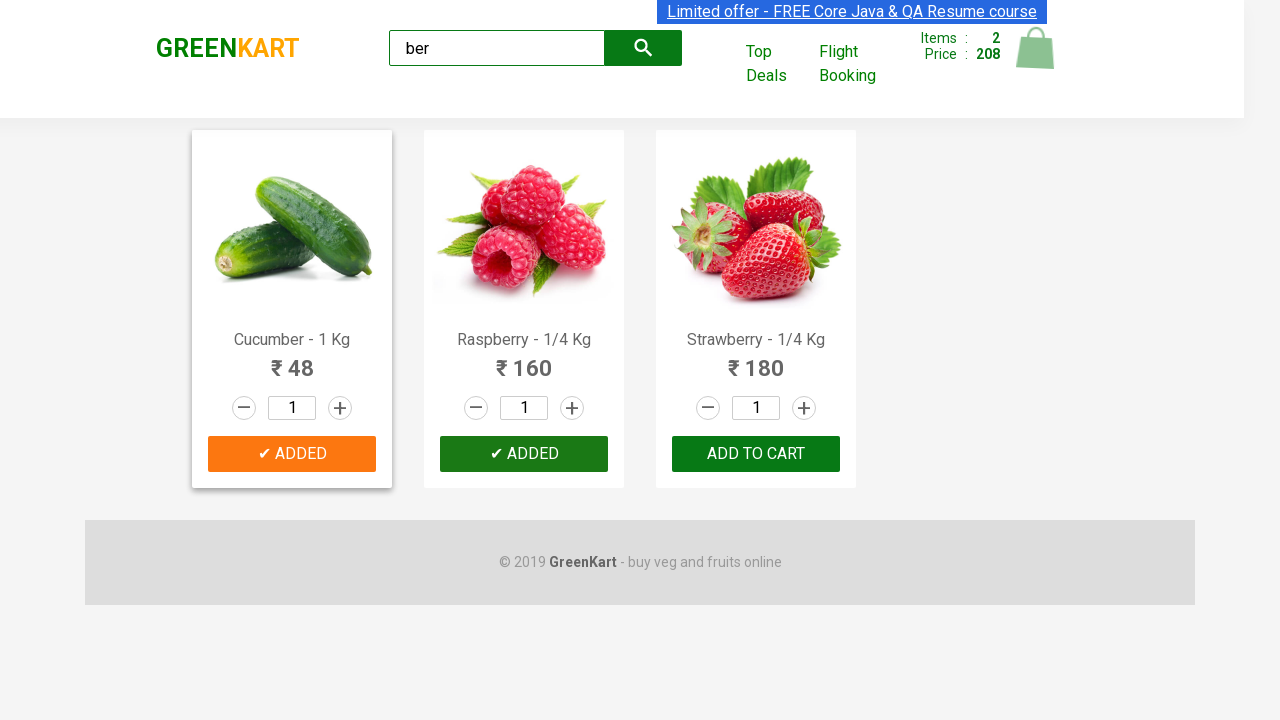

Waited before clicking add to cart button
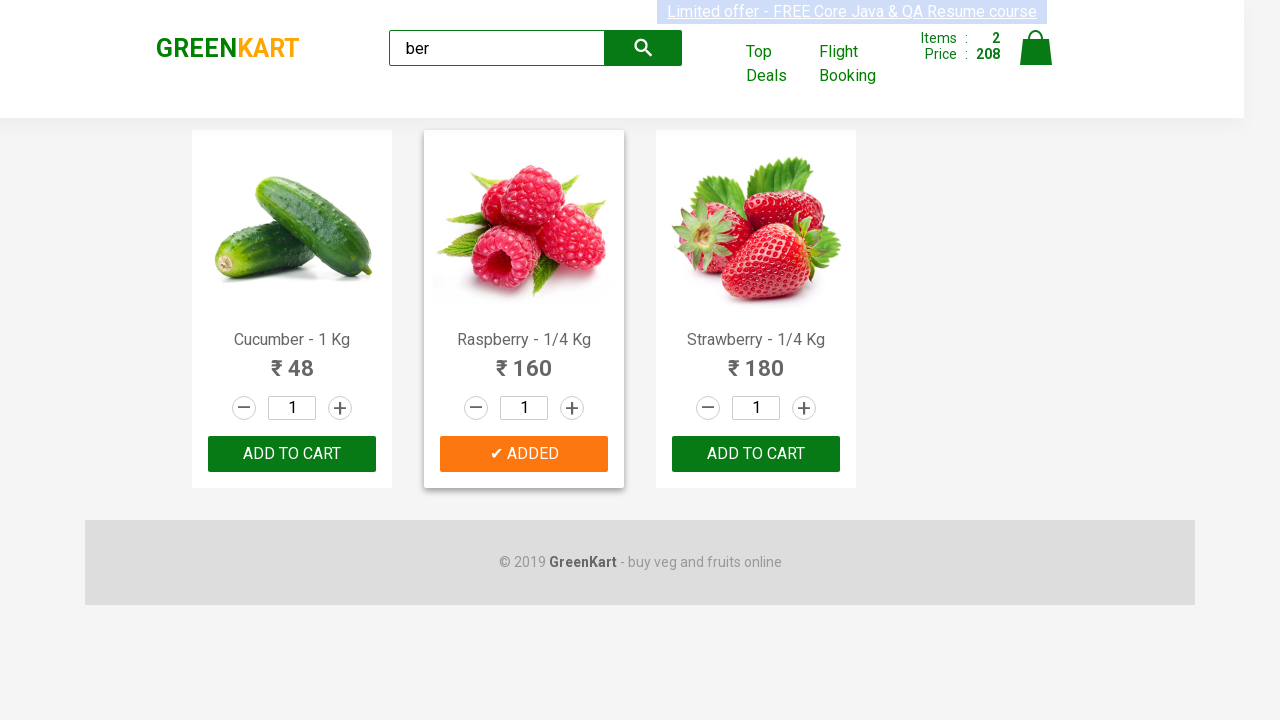

Clicked 'Add to Cart' button for a product at (756, 454) on xpath=//div[@class='product-action']/button >> nth=2
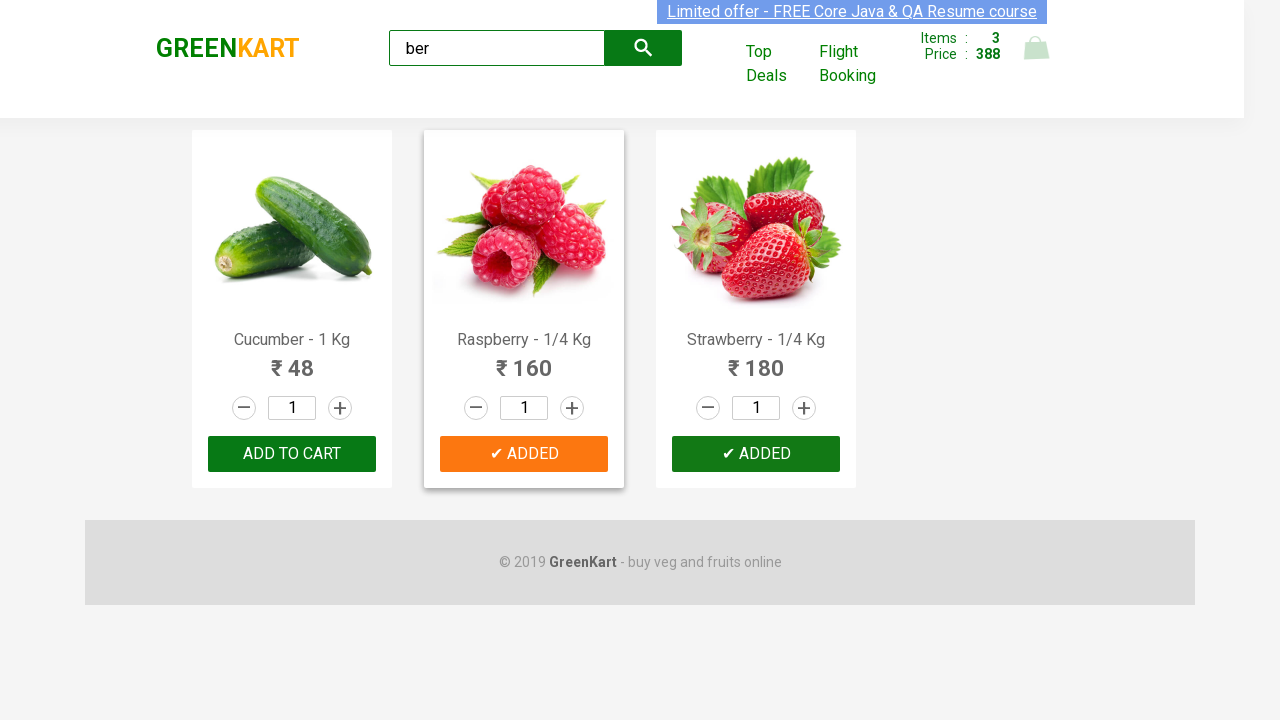

Clicked cart icon to view cart at (1036, 48) on img[alt='Cart']
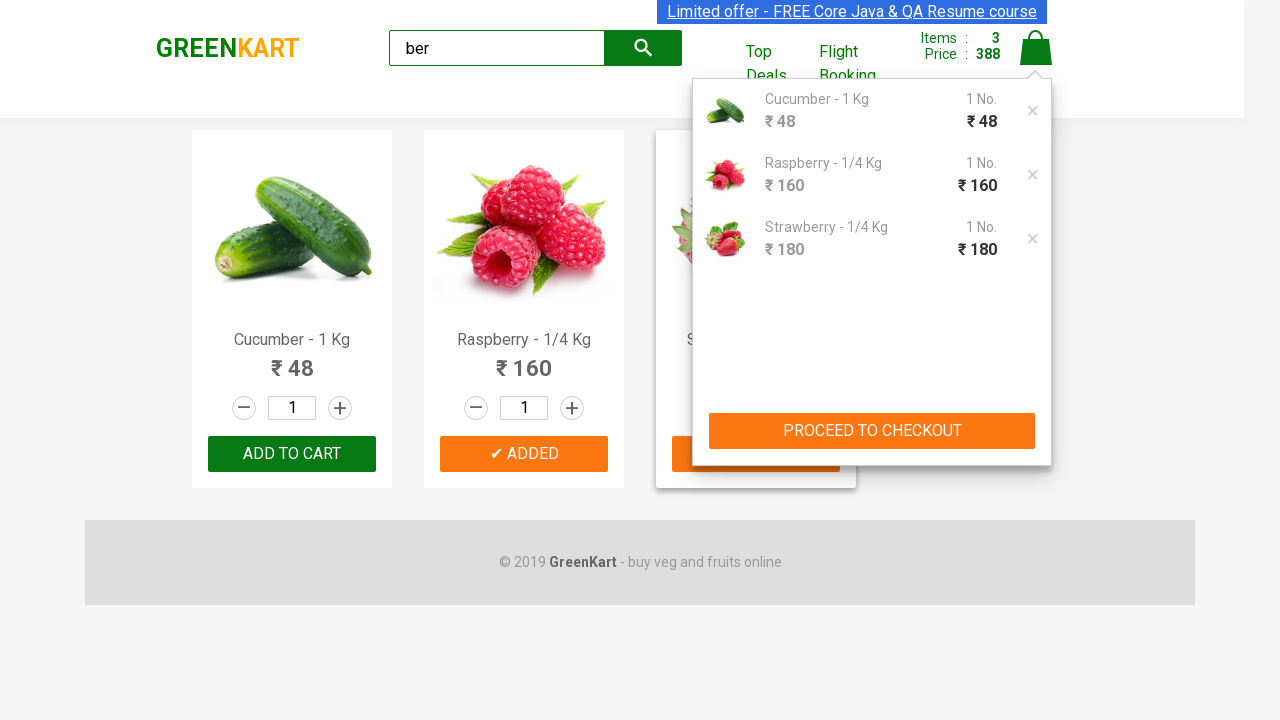

Clicked 'PROCEED TO CHECKOUT' button at (872, 431) on xpath=//button[text()='PROCEED TO CHECKOUT']
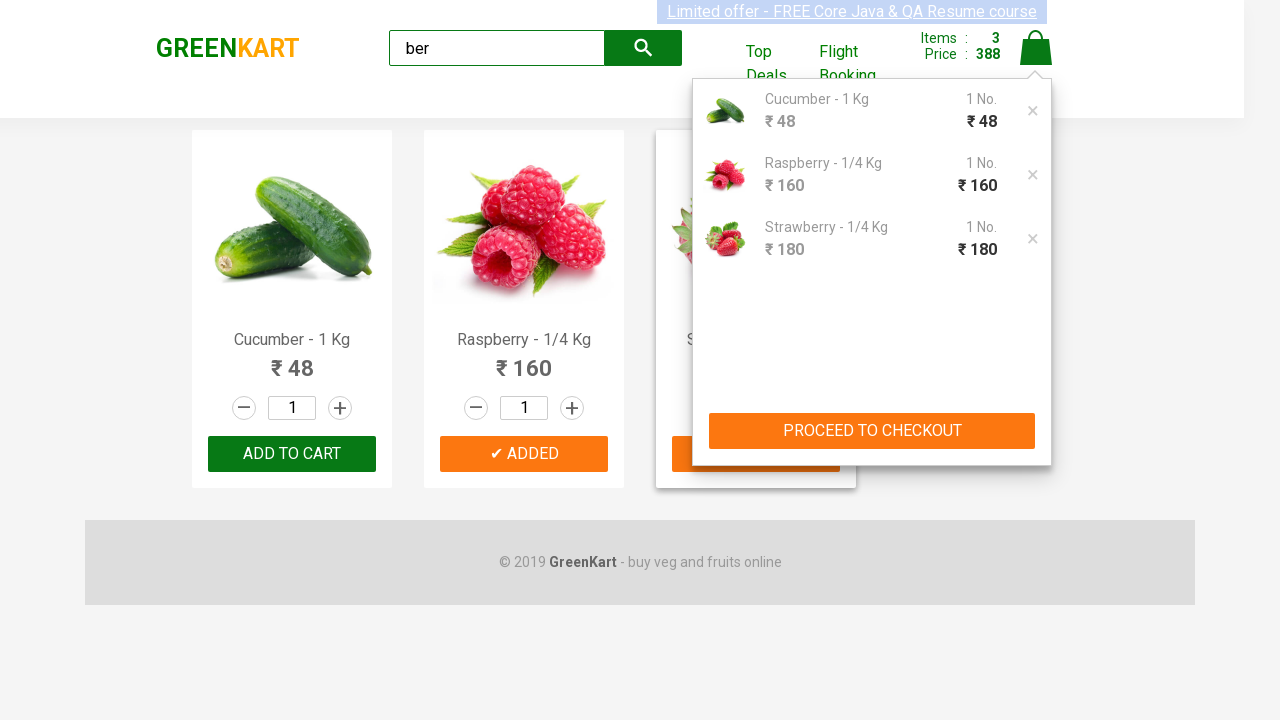

Promo code input field loaded
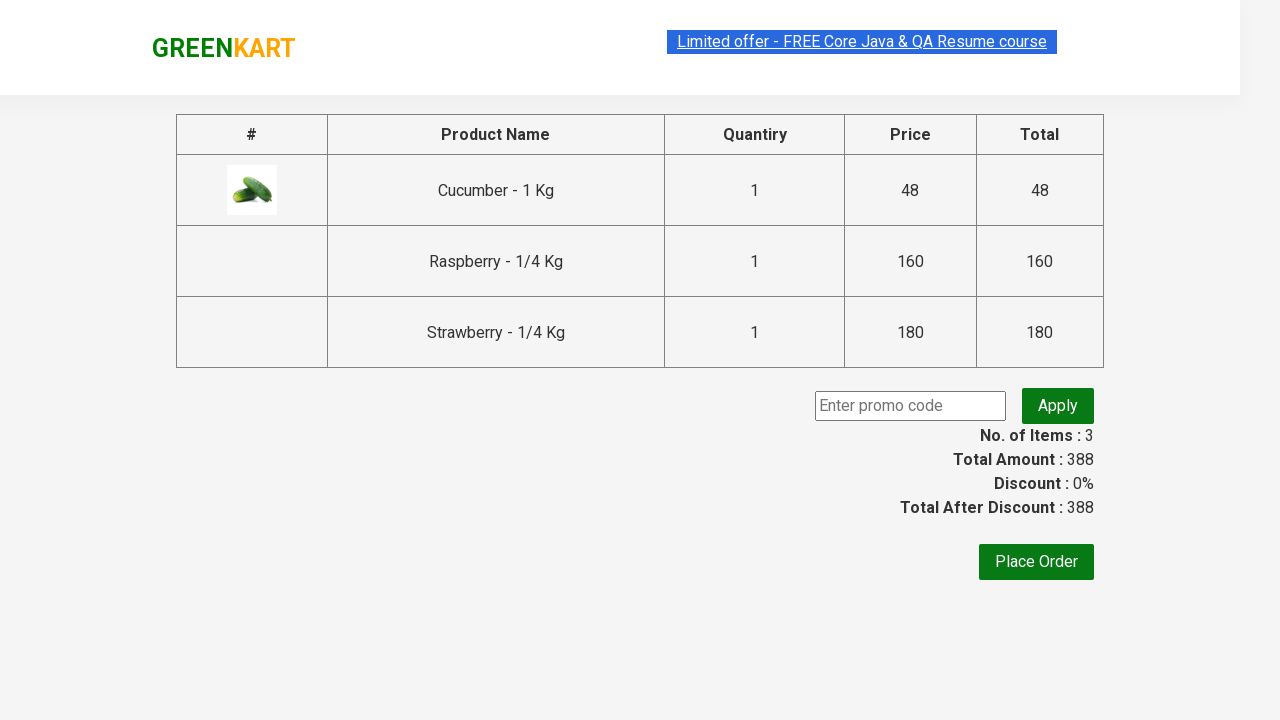

Entered promo code 'rahulshettyacademy' on .promoCode
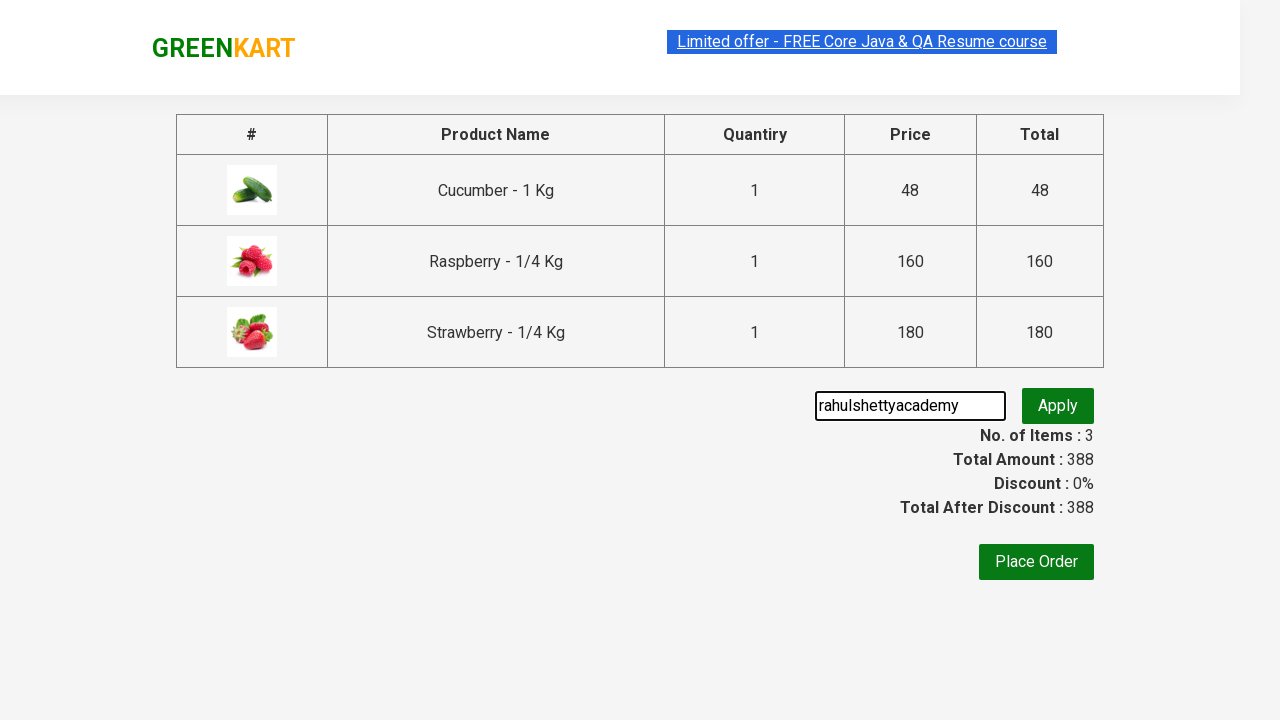

Clicked button to apply promo code at (1058, 406) on button[class='promoBtn']
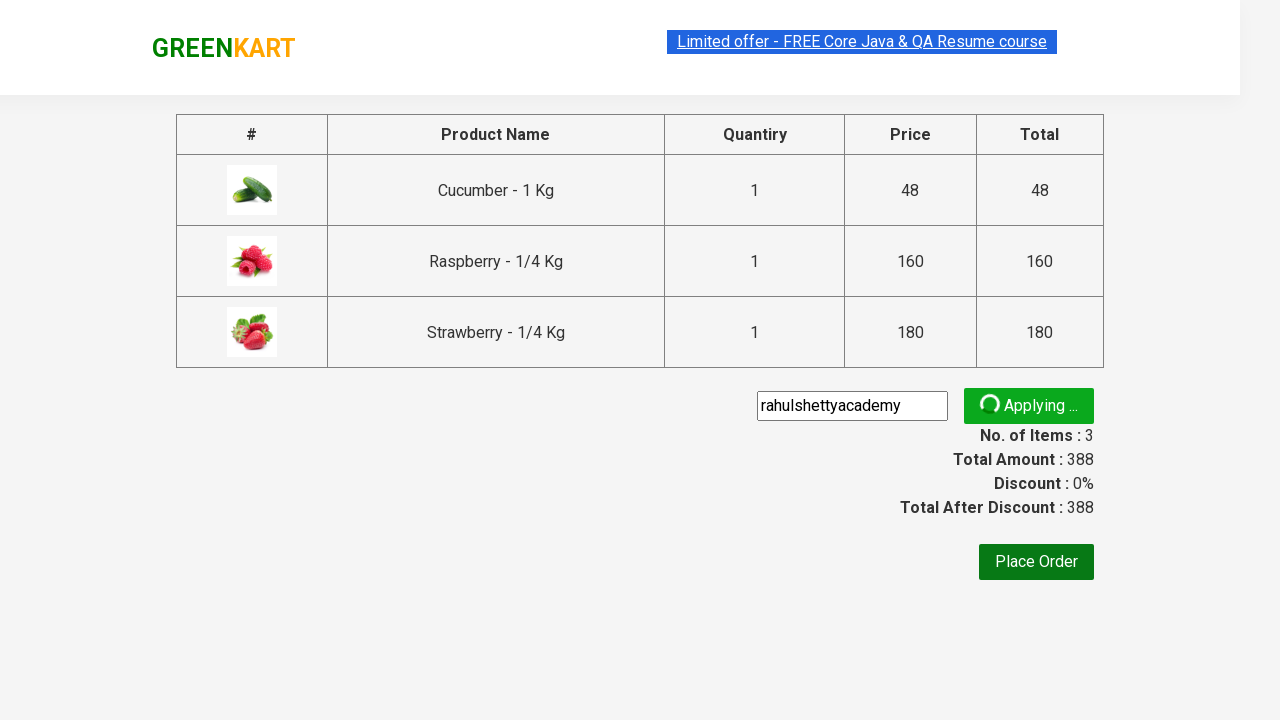

Promo confirmation message appeared
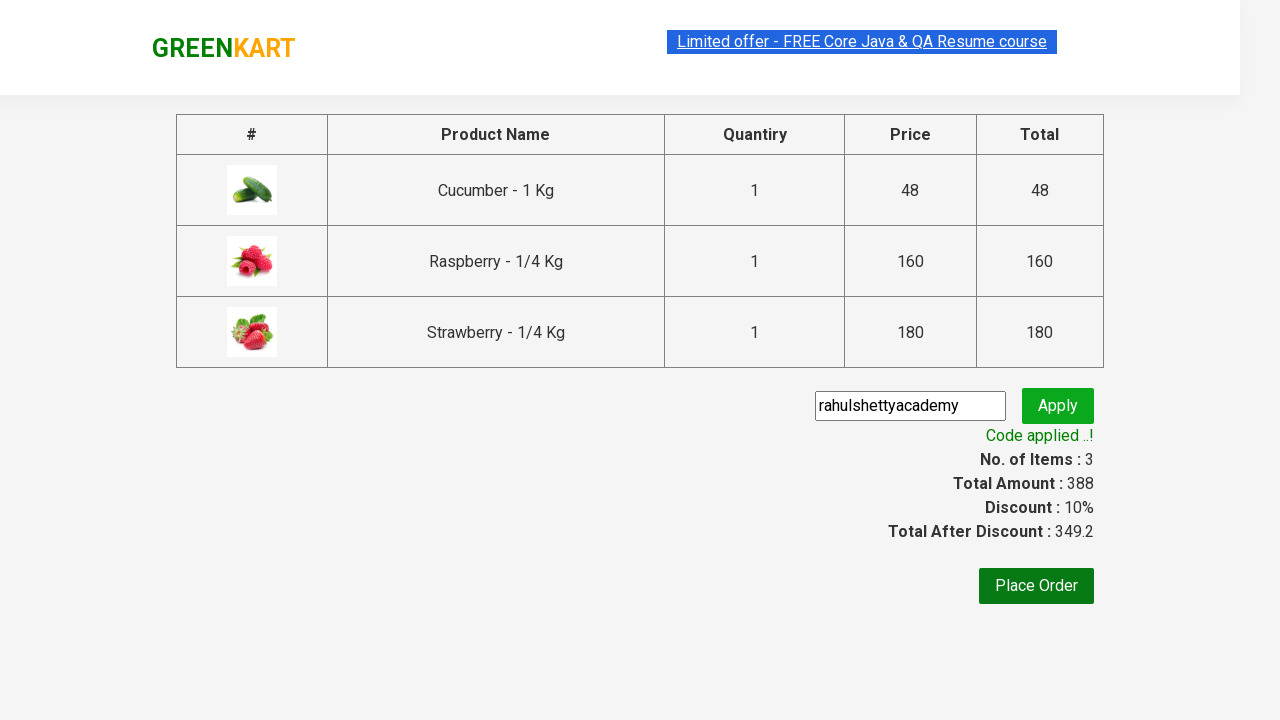

Retrieved promo confirmation message: 'Code applied ..!'
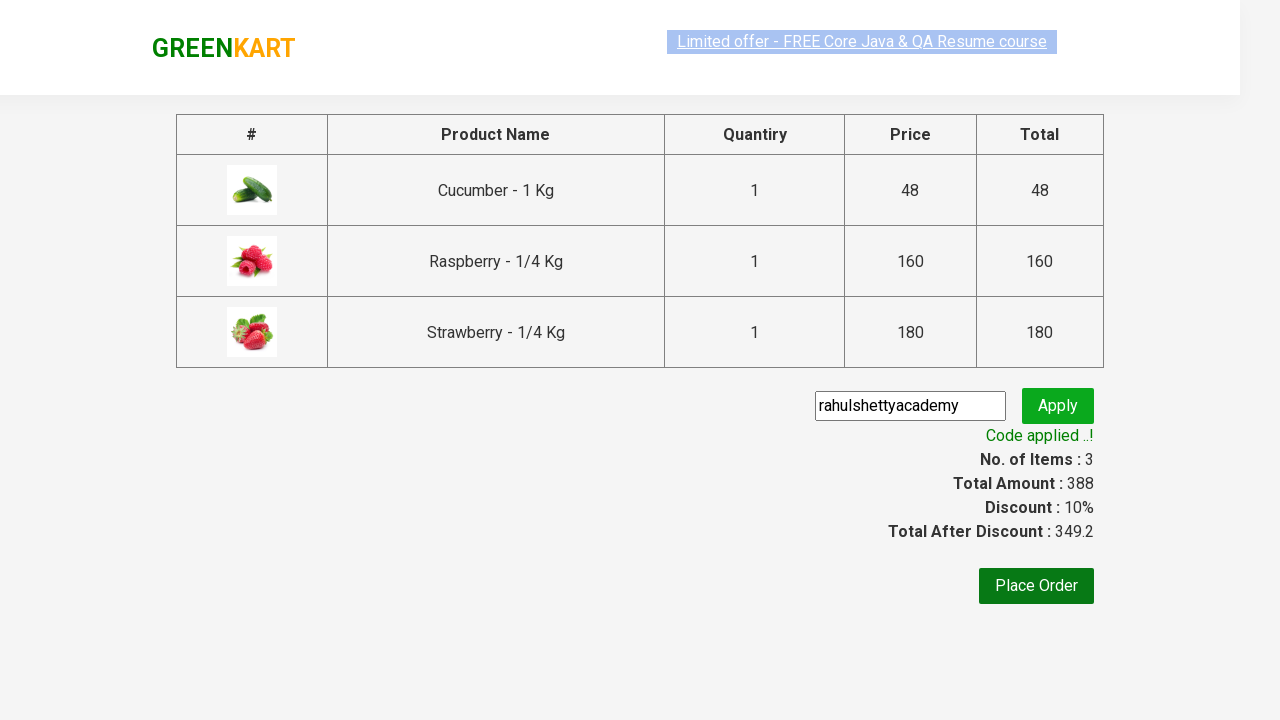

Verified promo code was successfully applied
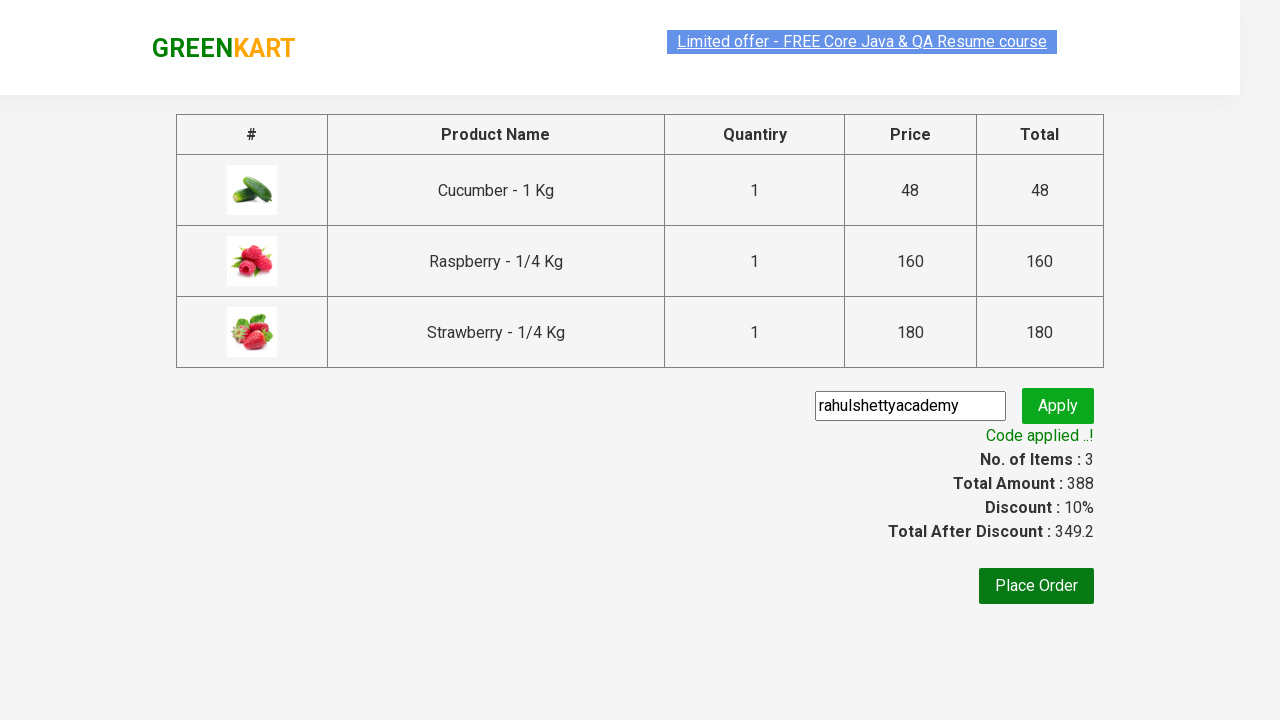

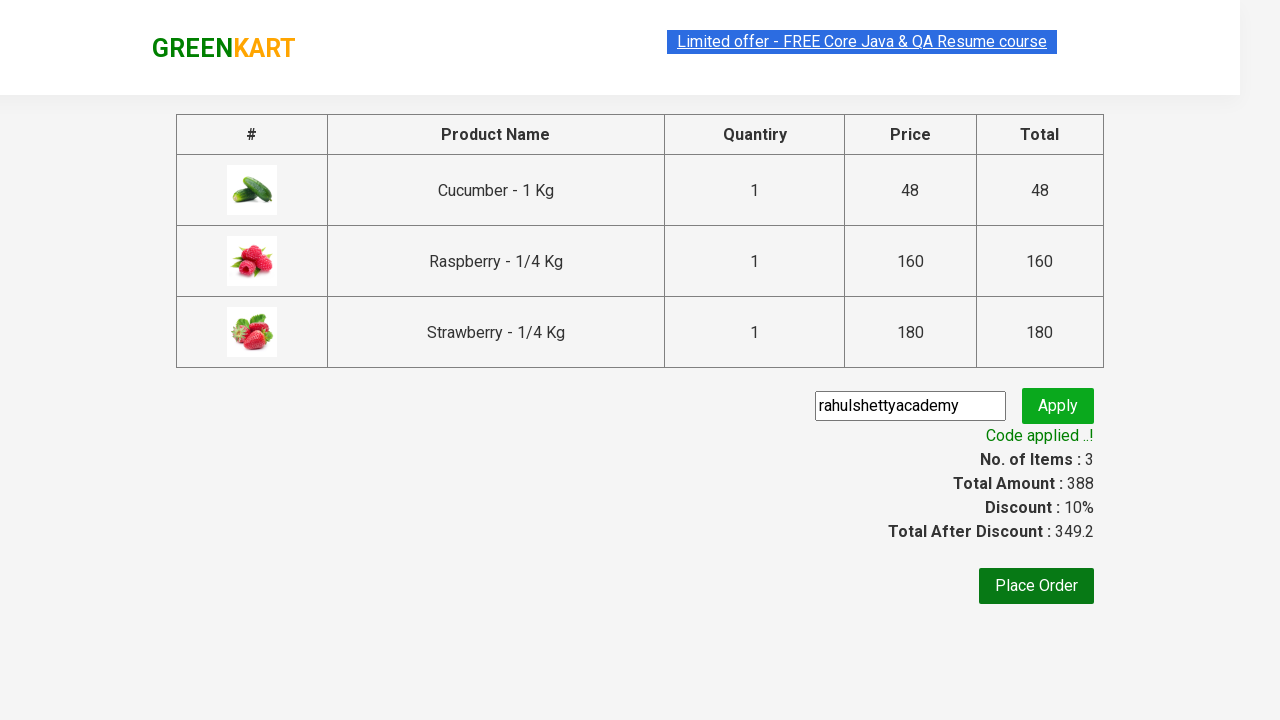